Tests dropdown selection functionality by selecting year (2005), month (November), and day (10) from dropdown menus on a test page

Starting URL: https://testcenter.techproeducation.com/index.php?page=dropdown

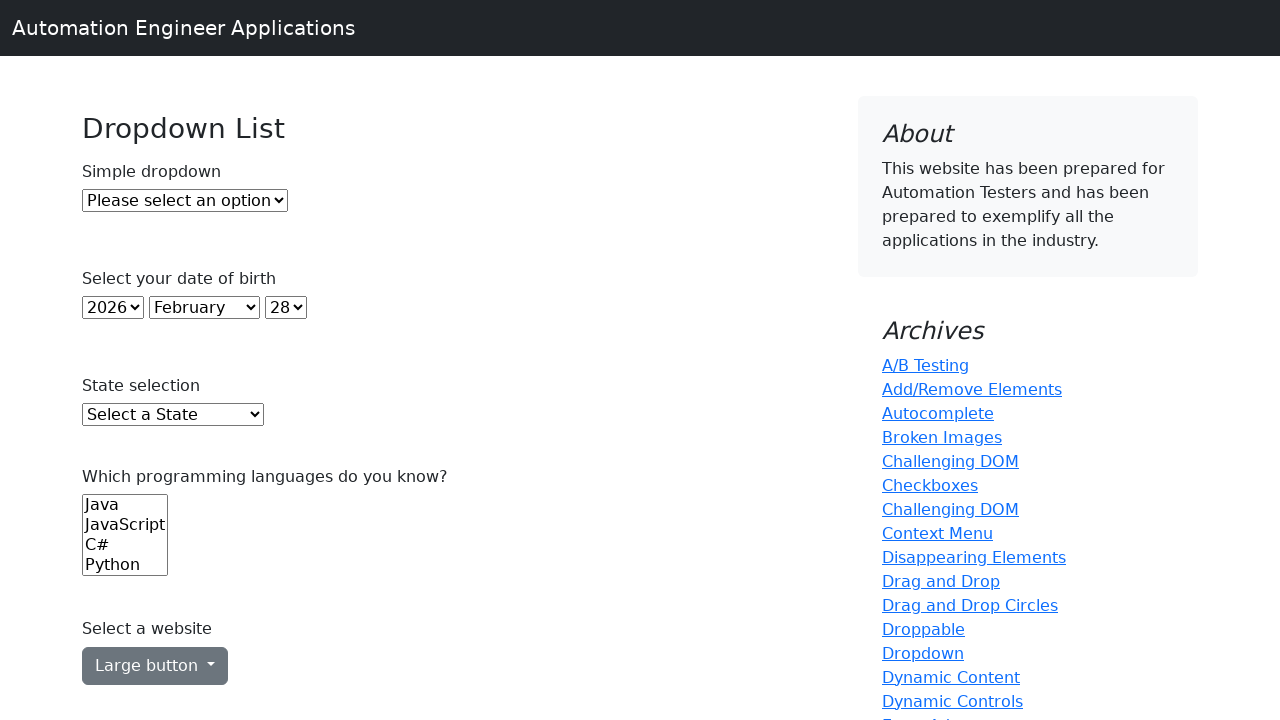

Selected year 2005 from year dropdown on select#year
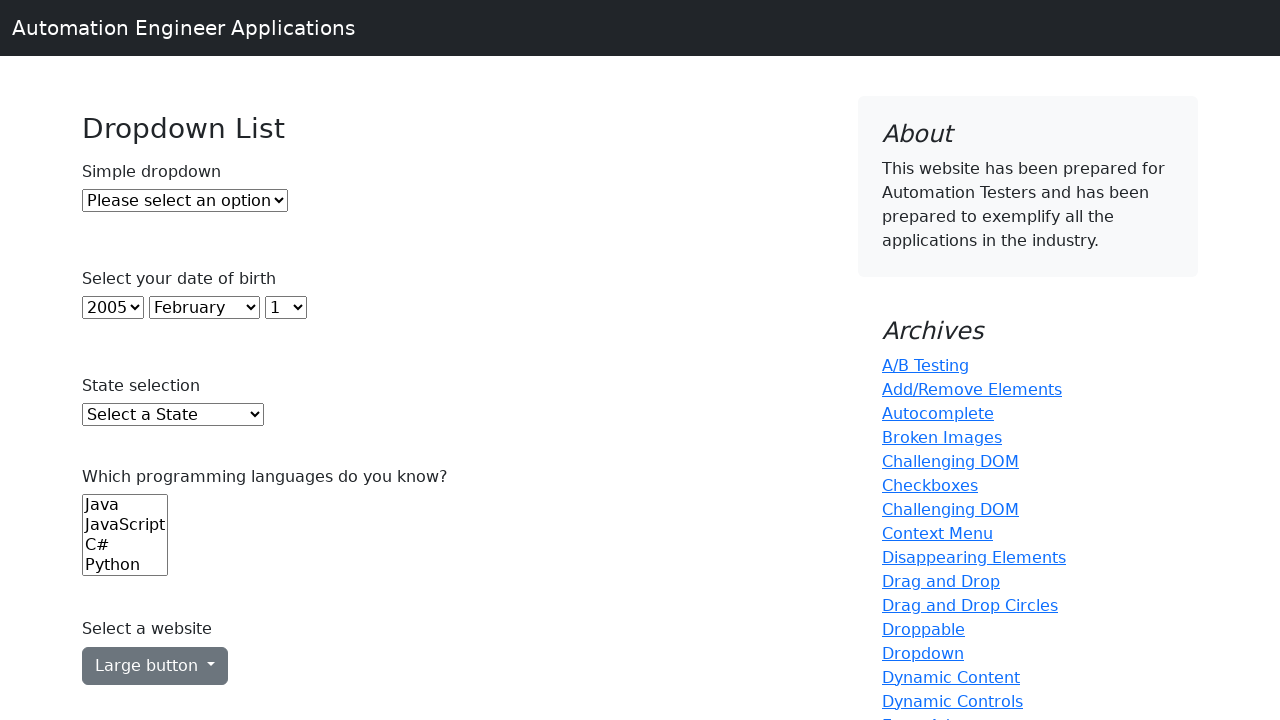

Selected month November from month dropdown on select#month
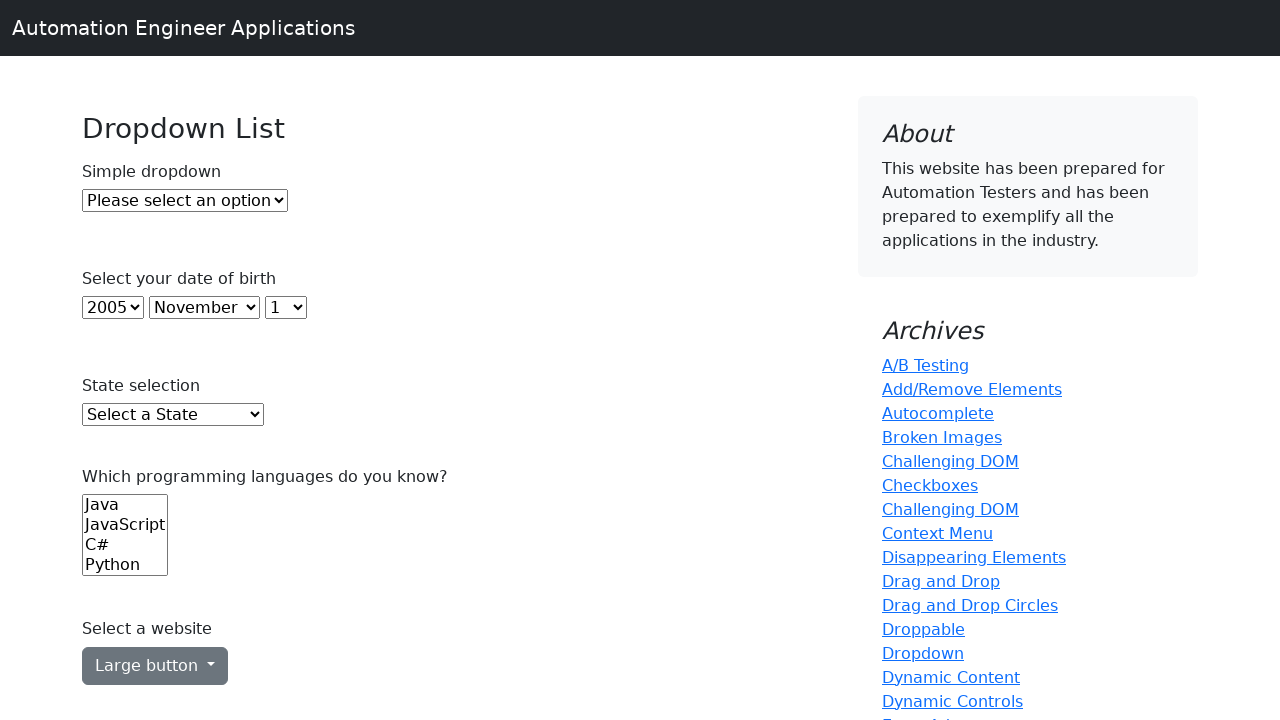

Selected day 10 from day dropdown on select#day
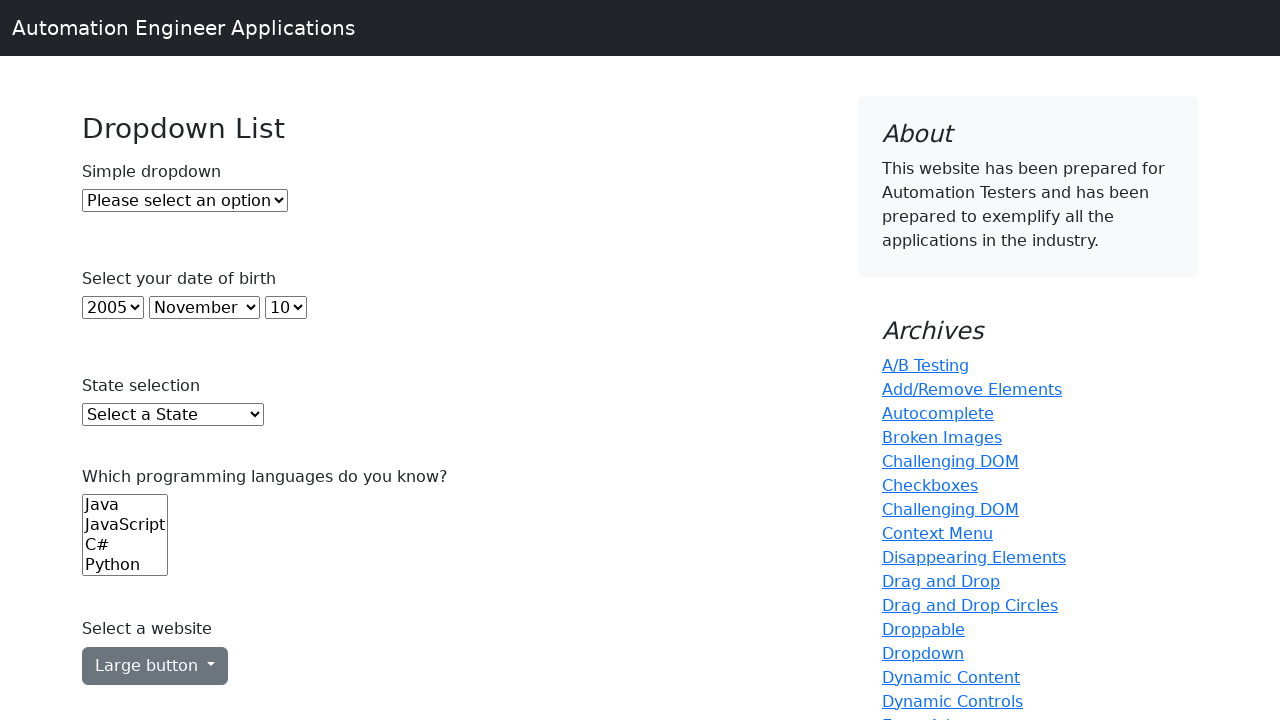

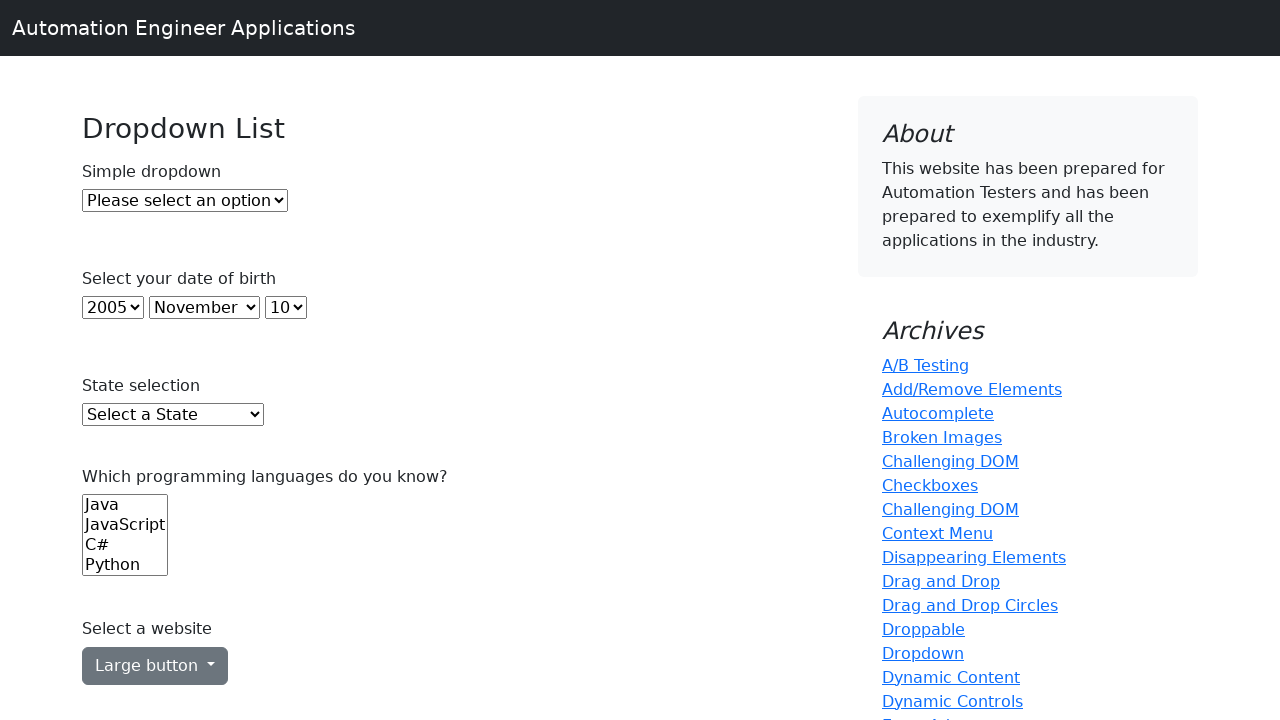